Tests a math problem form by reading a value, calculating the result using a formula, filling the answer, selecting checkboxes/radio buttons, and submitting

Starting URL: https://suninjuly.github.io/math.html

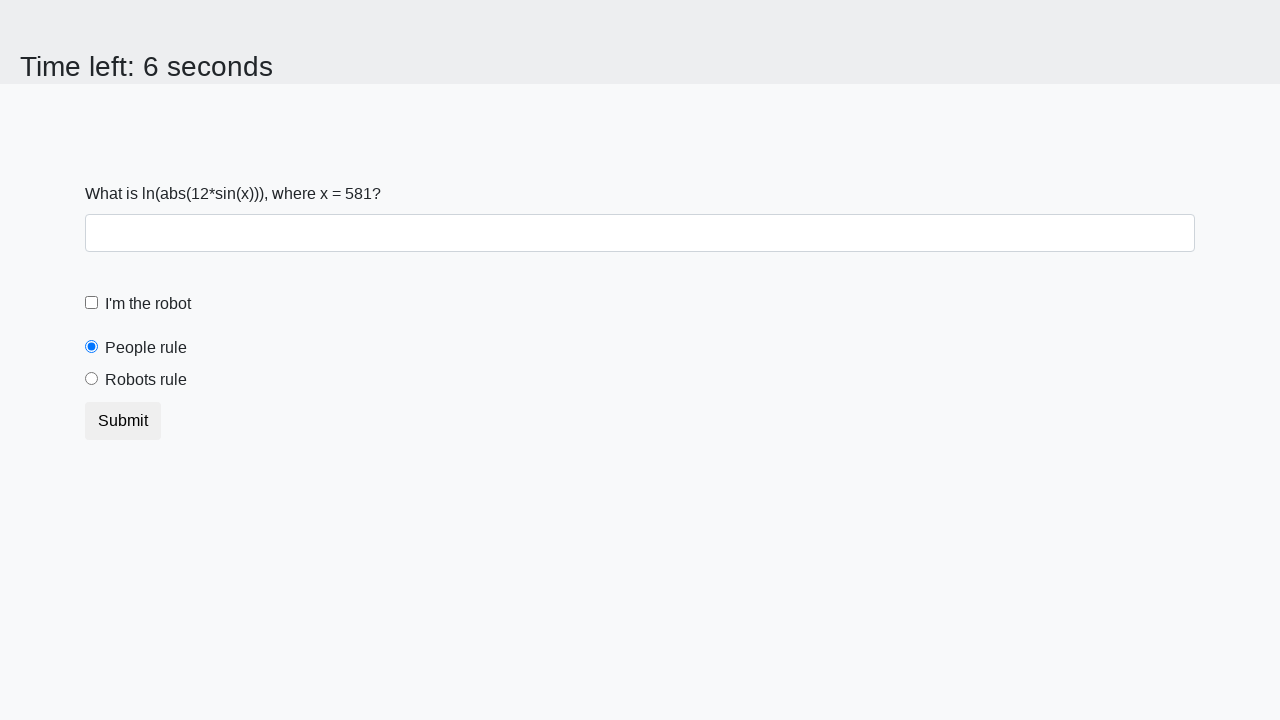

Retrieved math problem input value from page
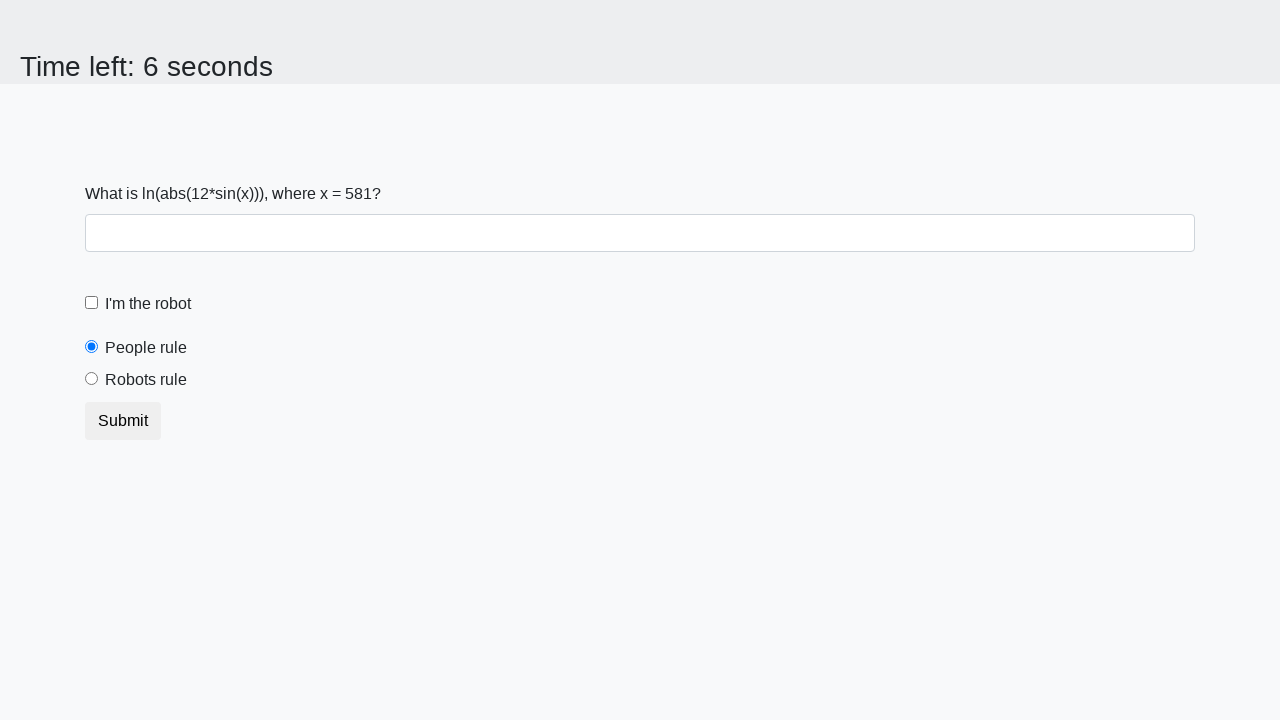

Calculated answer using logarithm formula
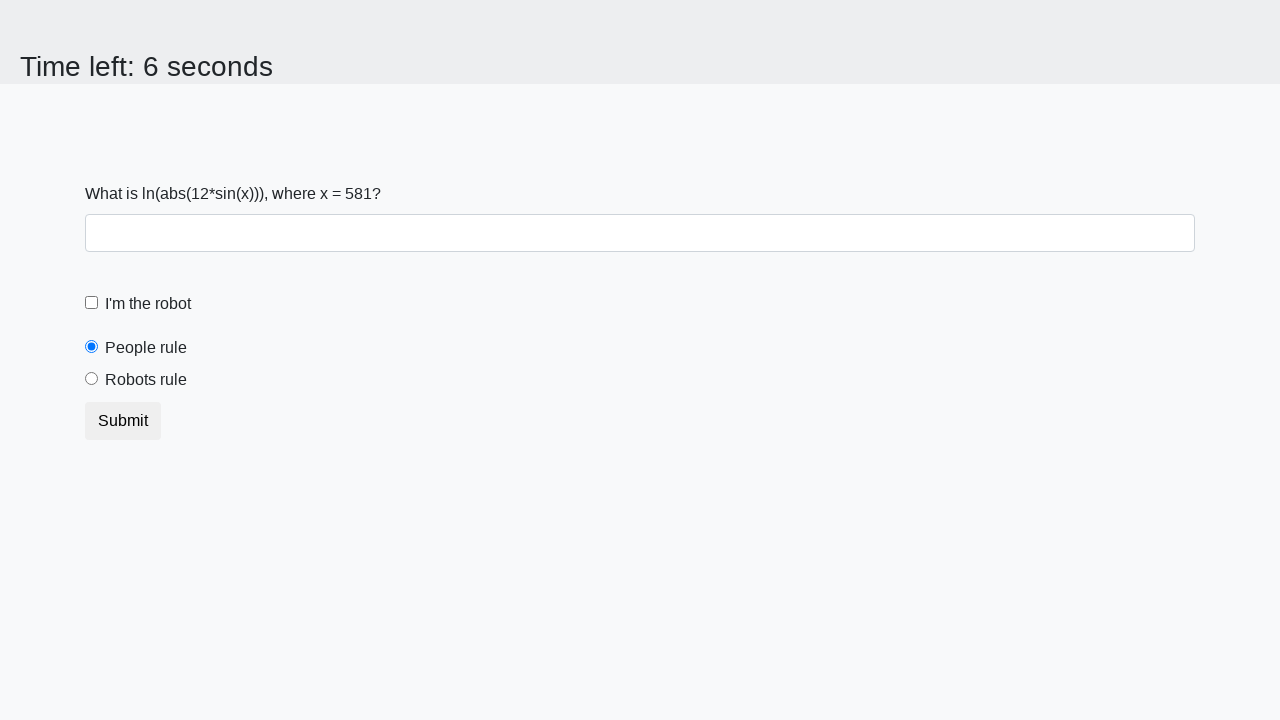

Filled answer field with calculated result on #answer
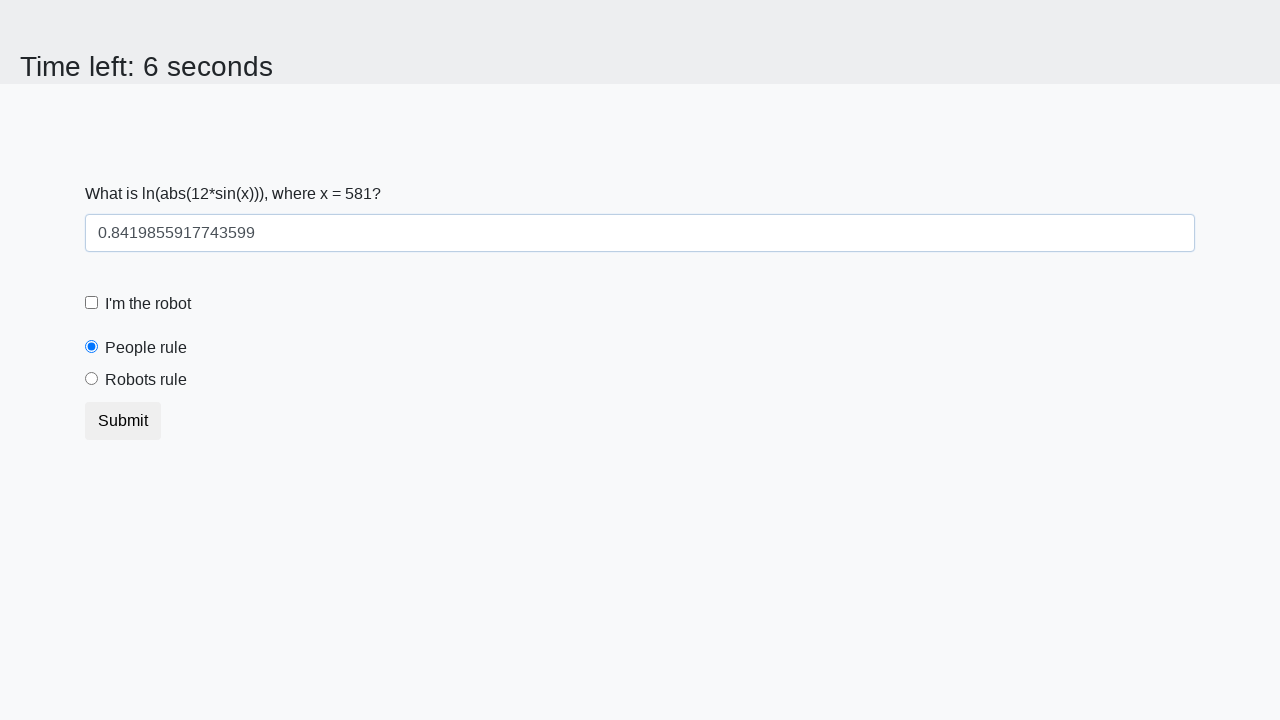

Clicked the robot checkbox at (92, 303) on #robotCheckbox
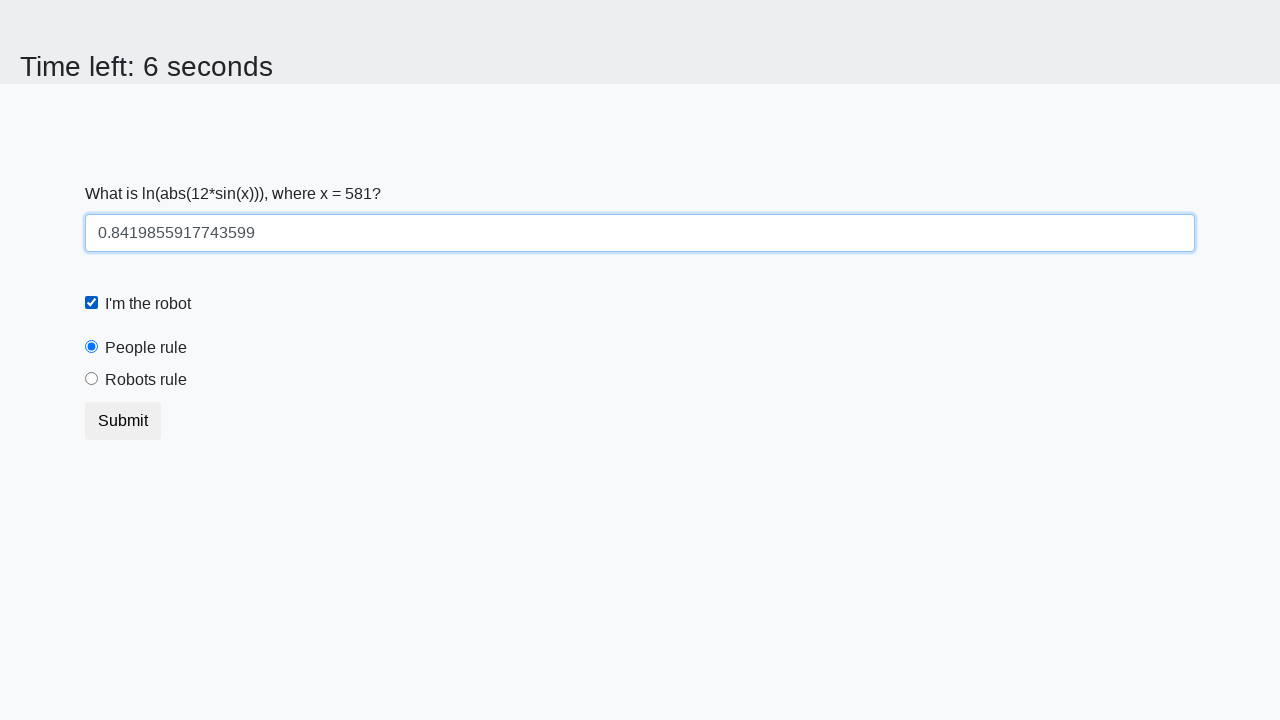

Clicked the 'robots rule' radio button at (92, 379) on #robotsRule
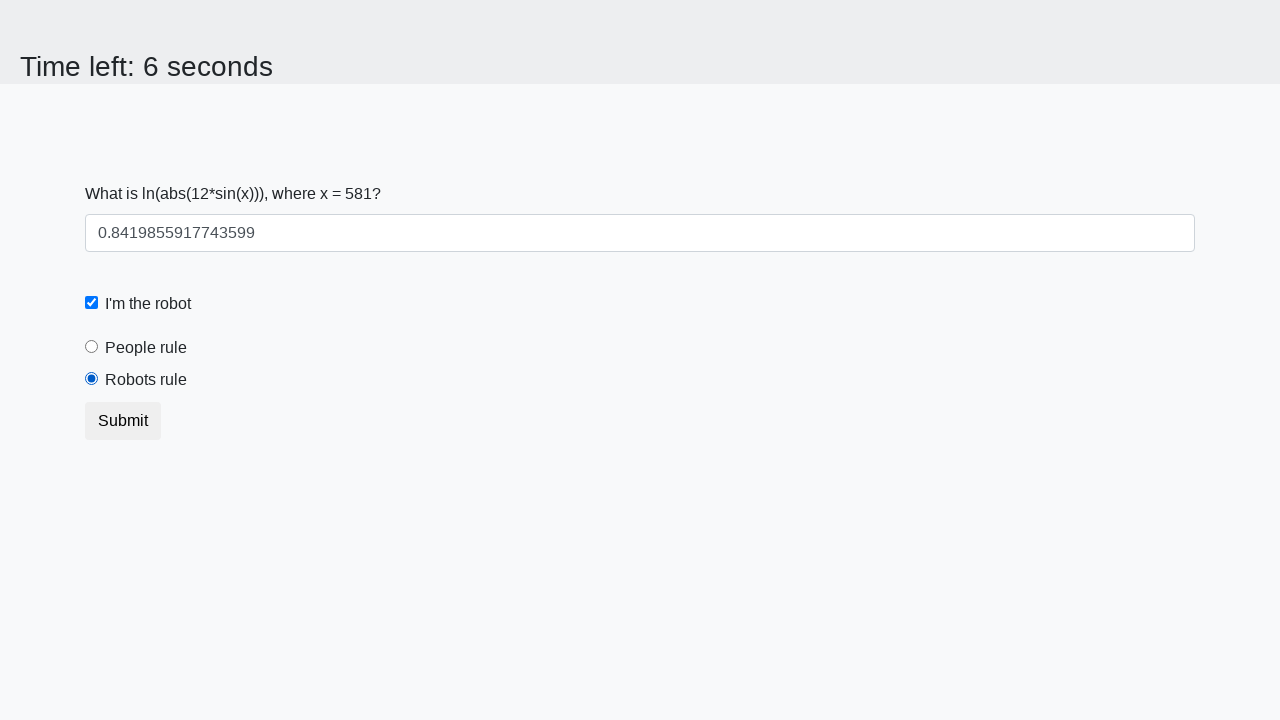

Clicked submit button to submit form at (123, 421) on .btn
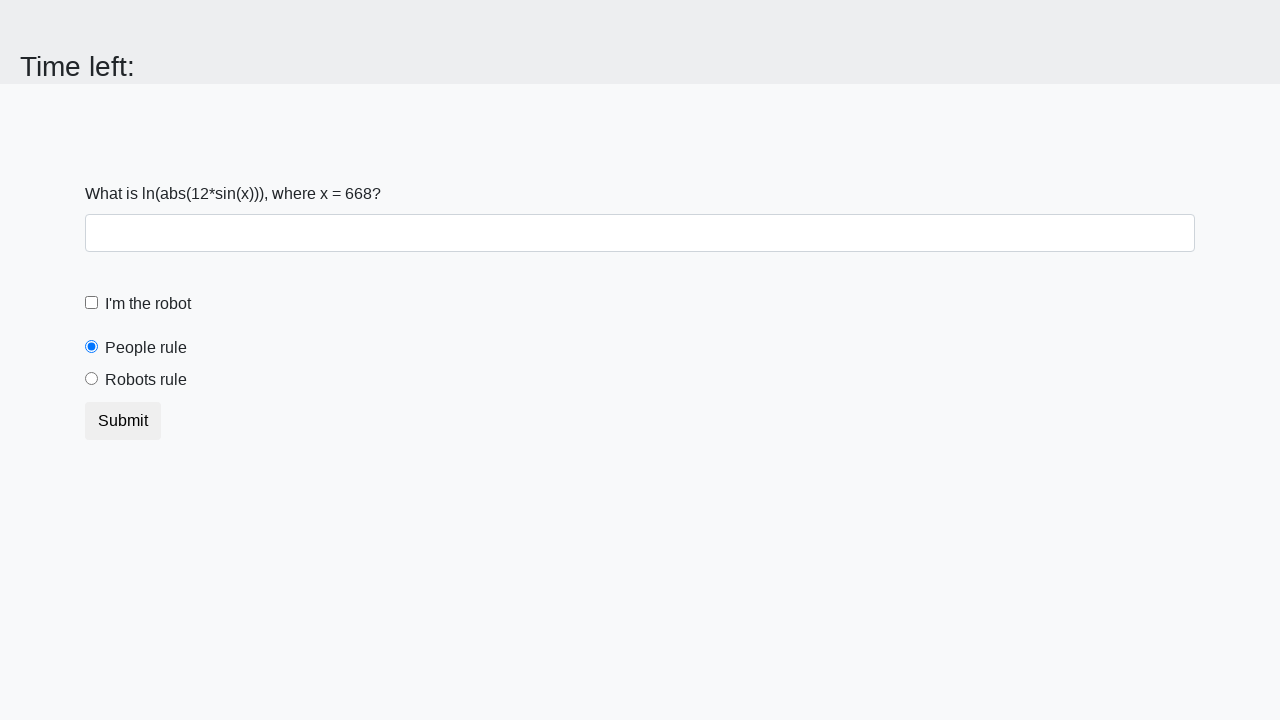

Waited for form submission to complete
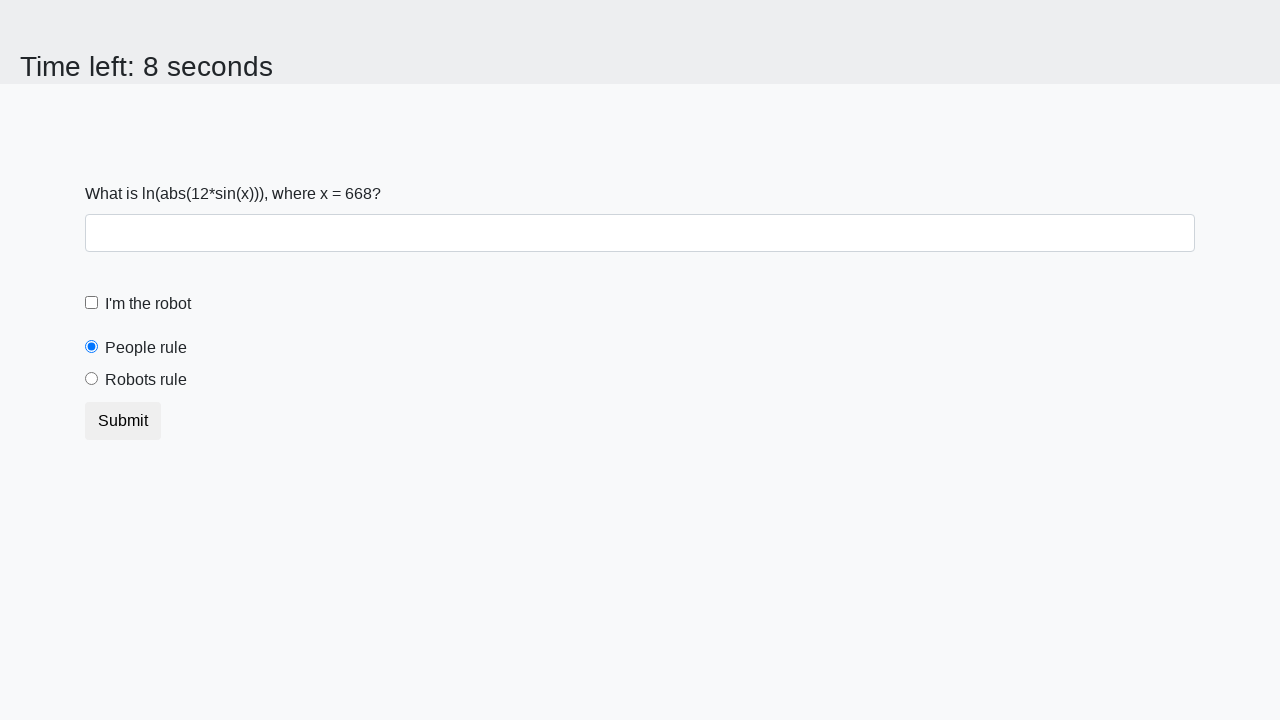

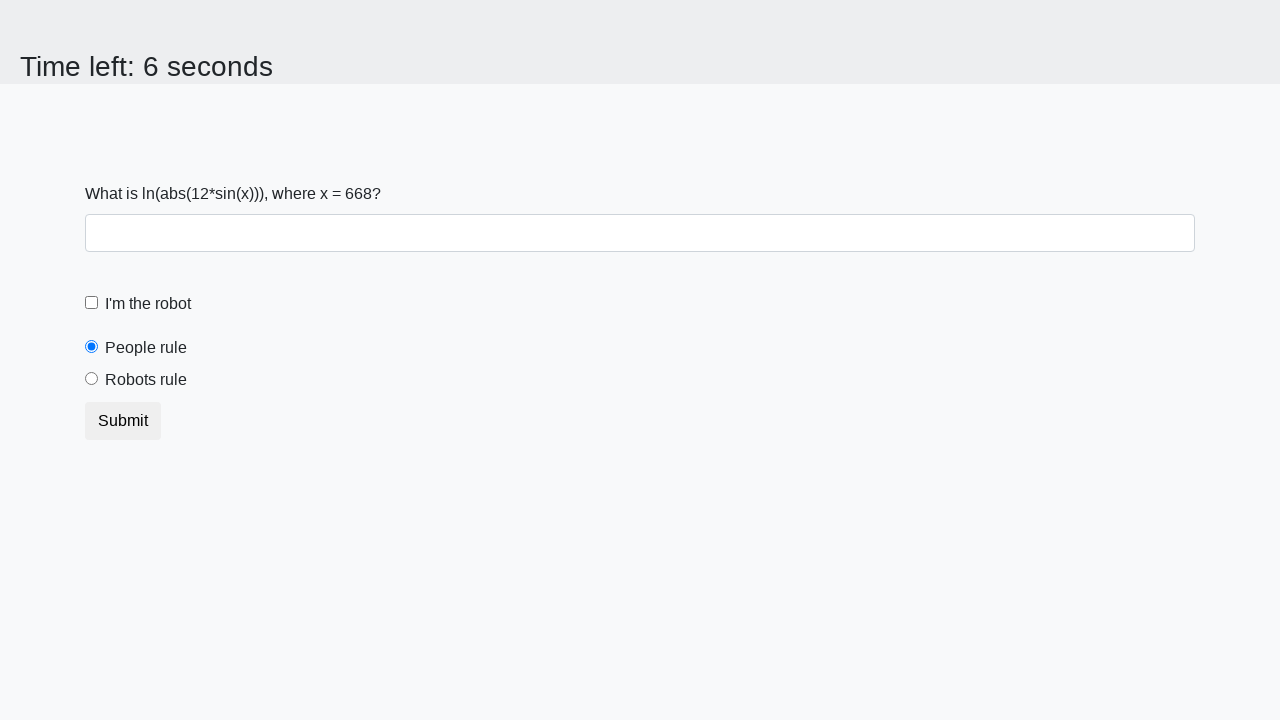